Navigates to the Tamil Nadu tourism website and waits for the page to load completely

Starting URL: https://www.tamilnadu.com/

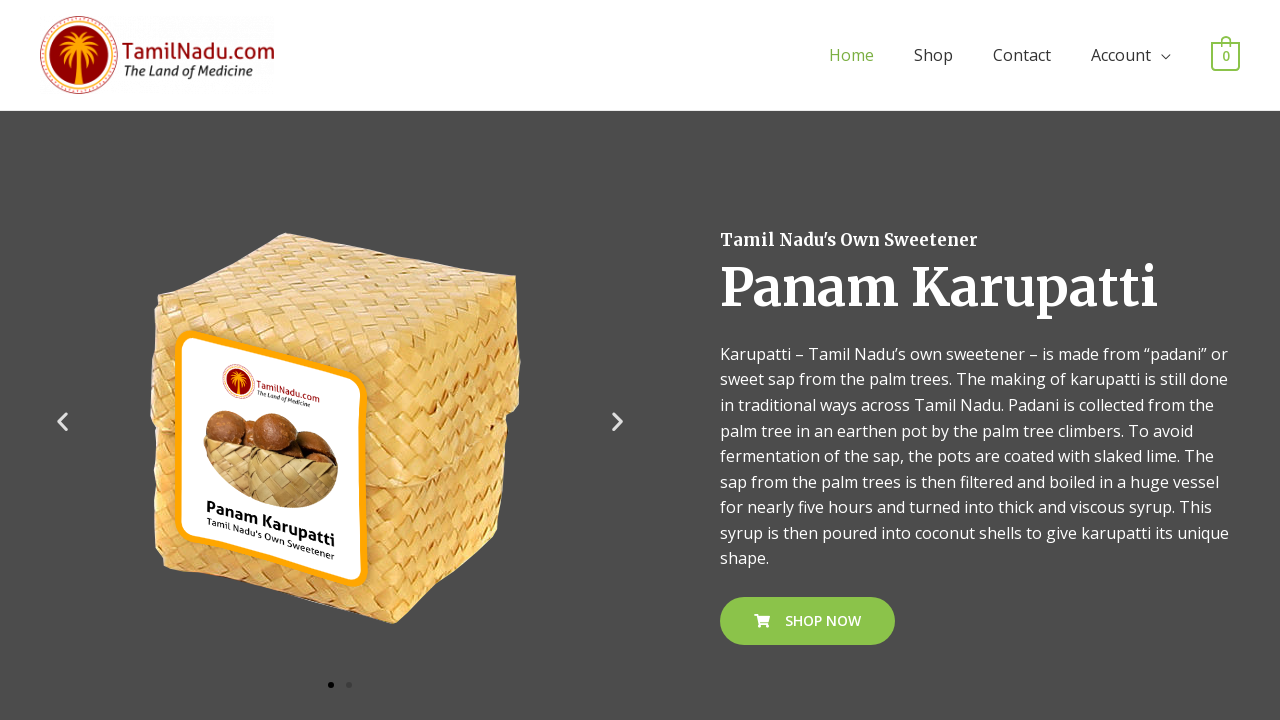

Waited for page to load completely (networkidle state reached)
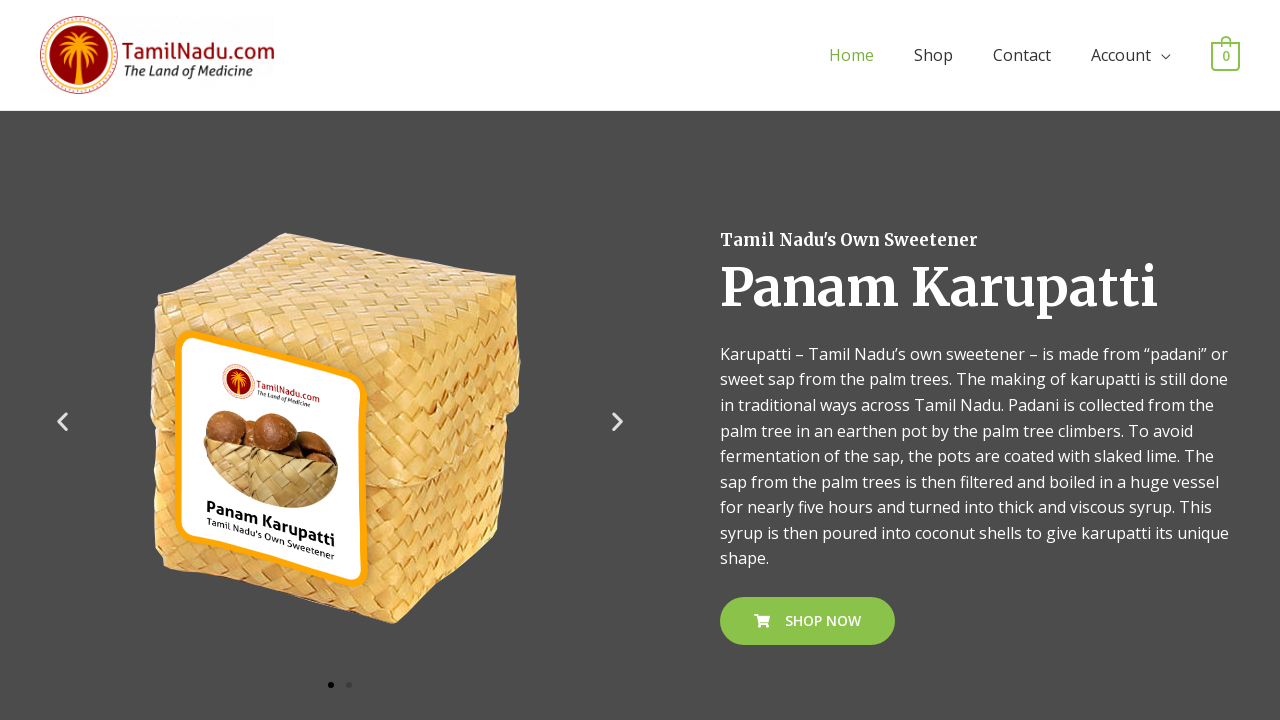

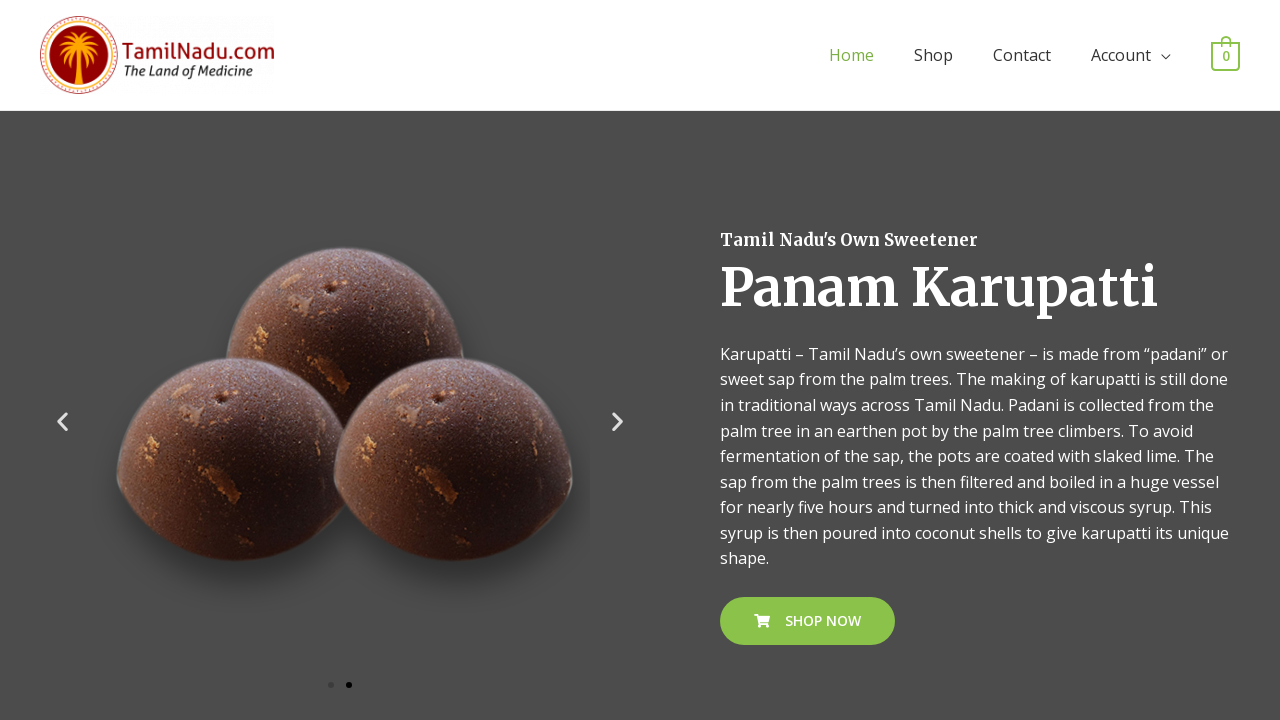